Tests various JavaScript alert interactions on DemoQA including accepting a simple alert, waiting for a timed alert, dismissing a confirmation dialog, and entering text in a prompt dialog.

Starting URL: https://demoqa.com/alerts

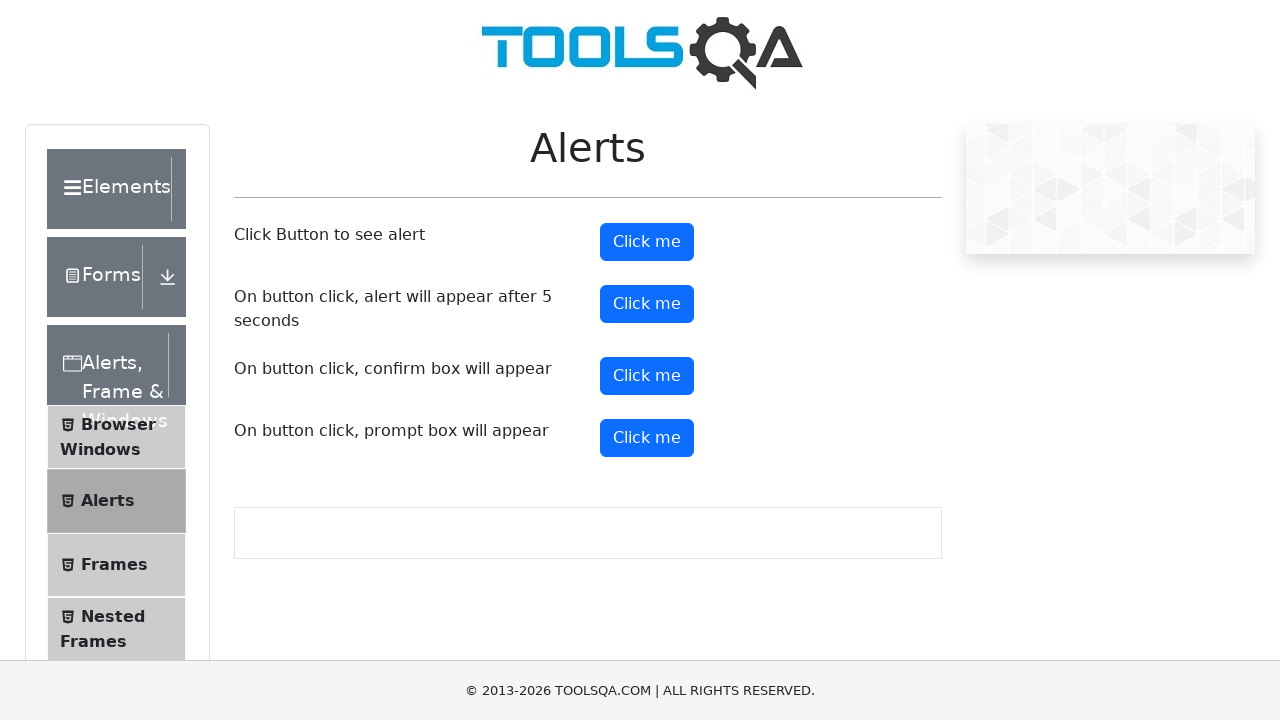

Set up dialog handler to accept the first alert
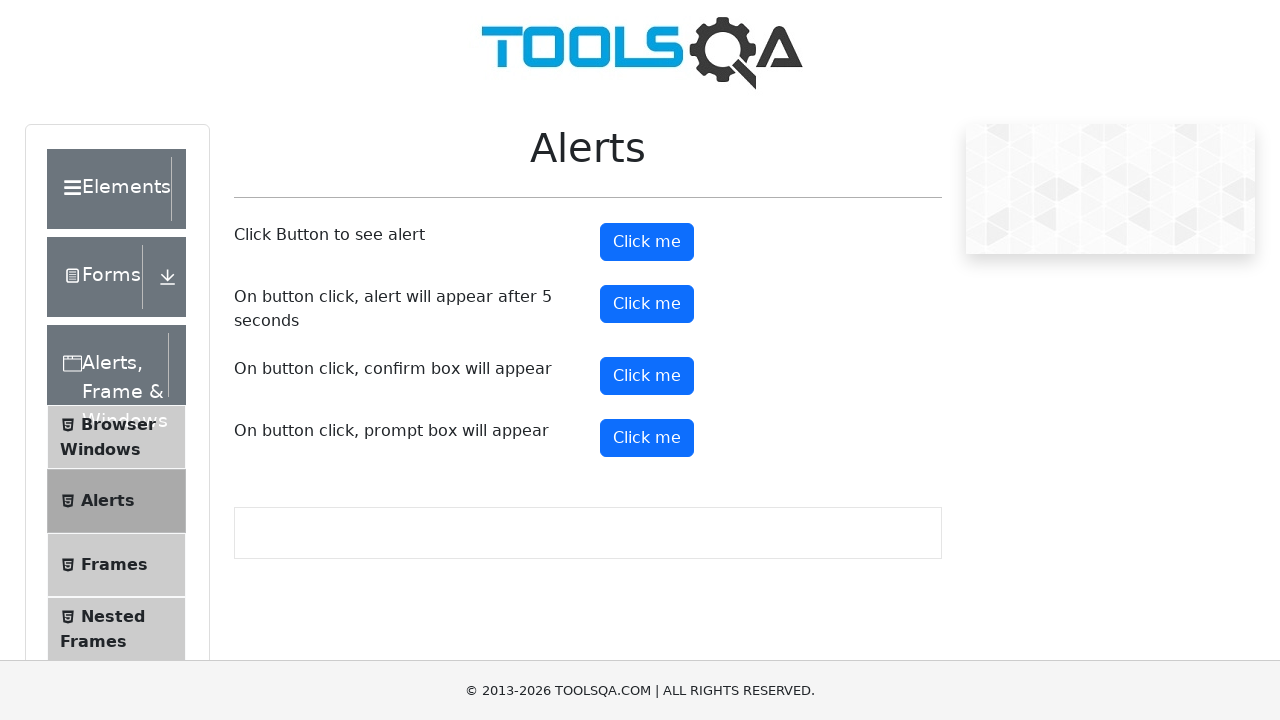

Clicked the simple alert button at (647, 242) on #alertButton
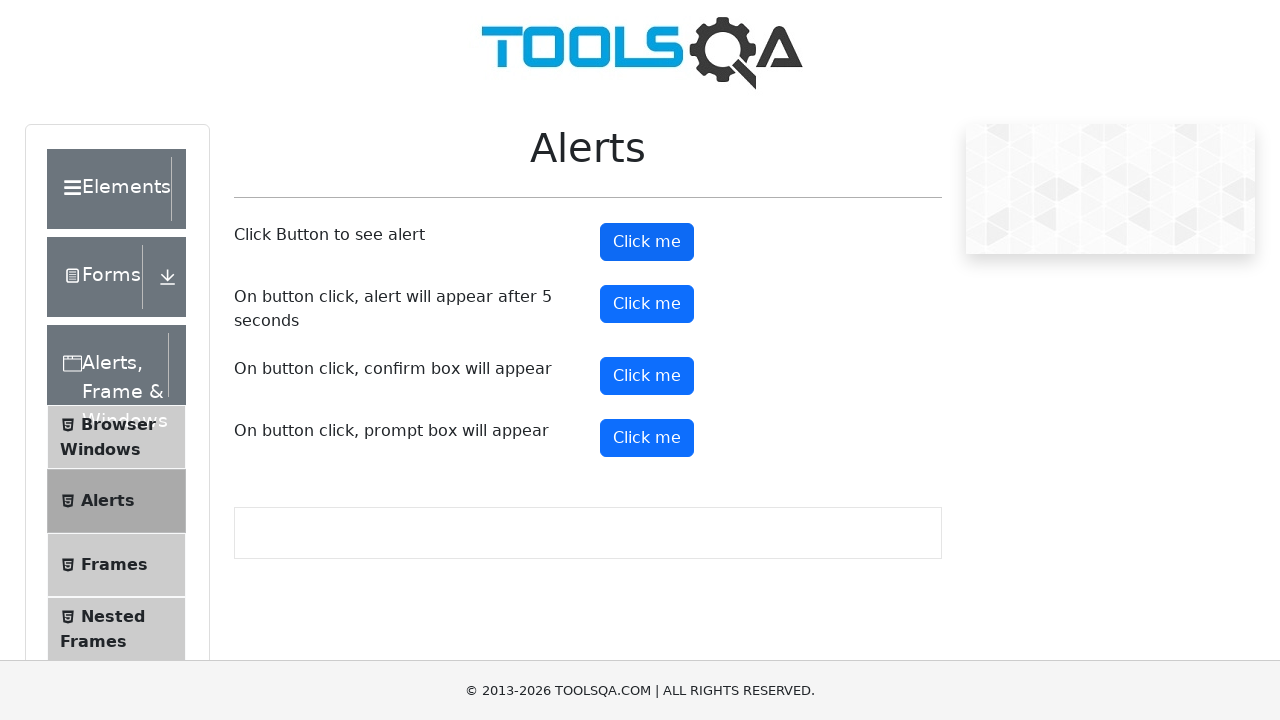

Waited for simple alert to be handled
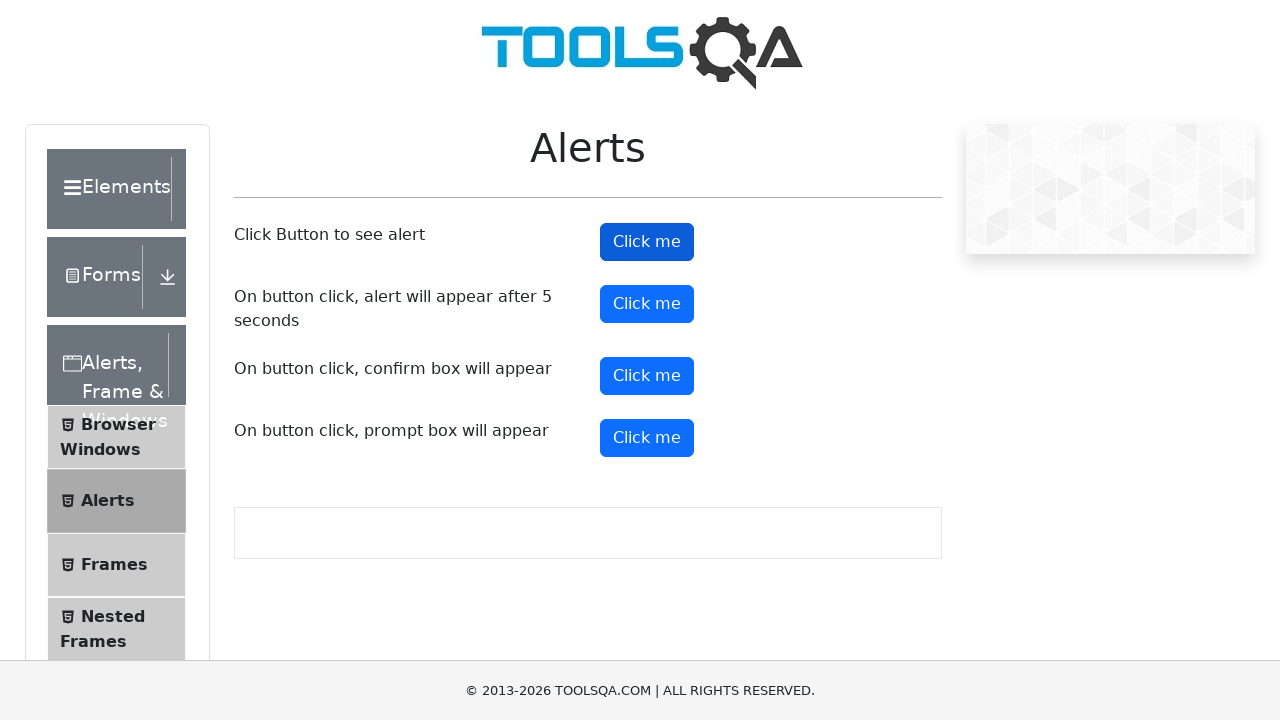

Set up dialog handler to accept the timed alert
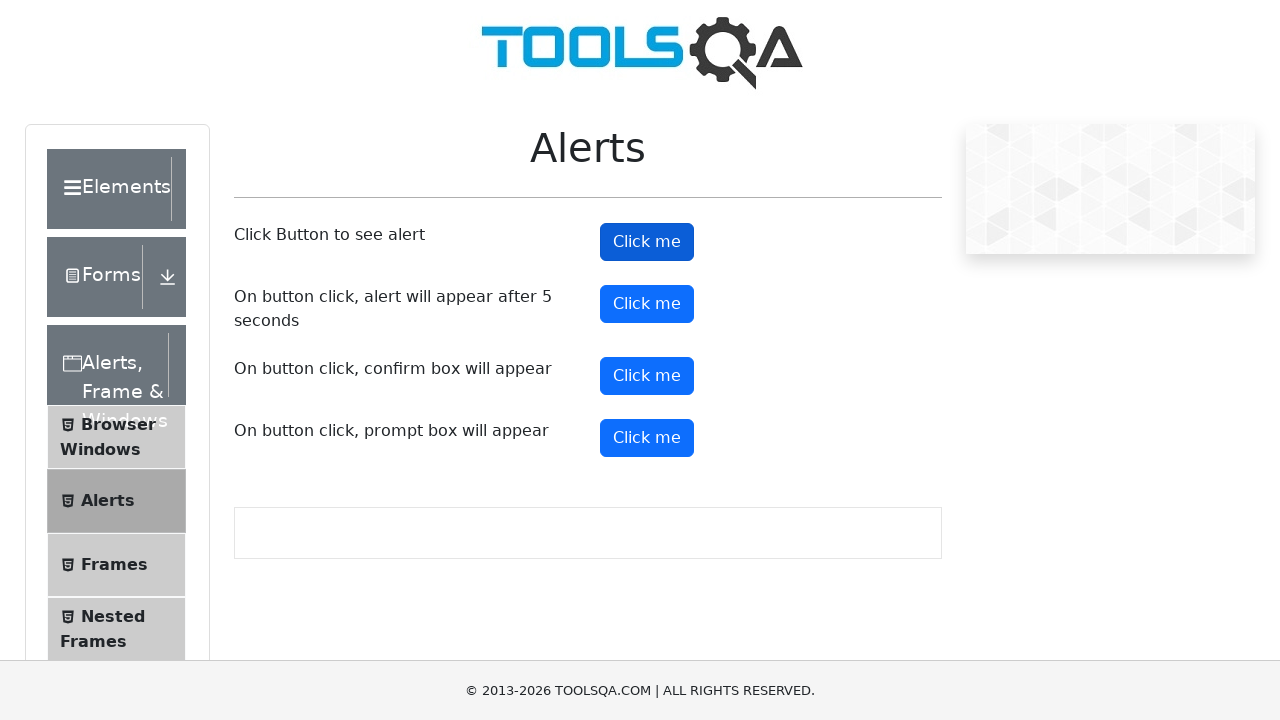

Clicked the timer alert button at (647, 304) on #timerAlertButton
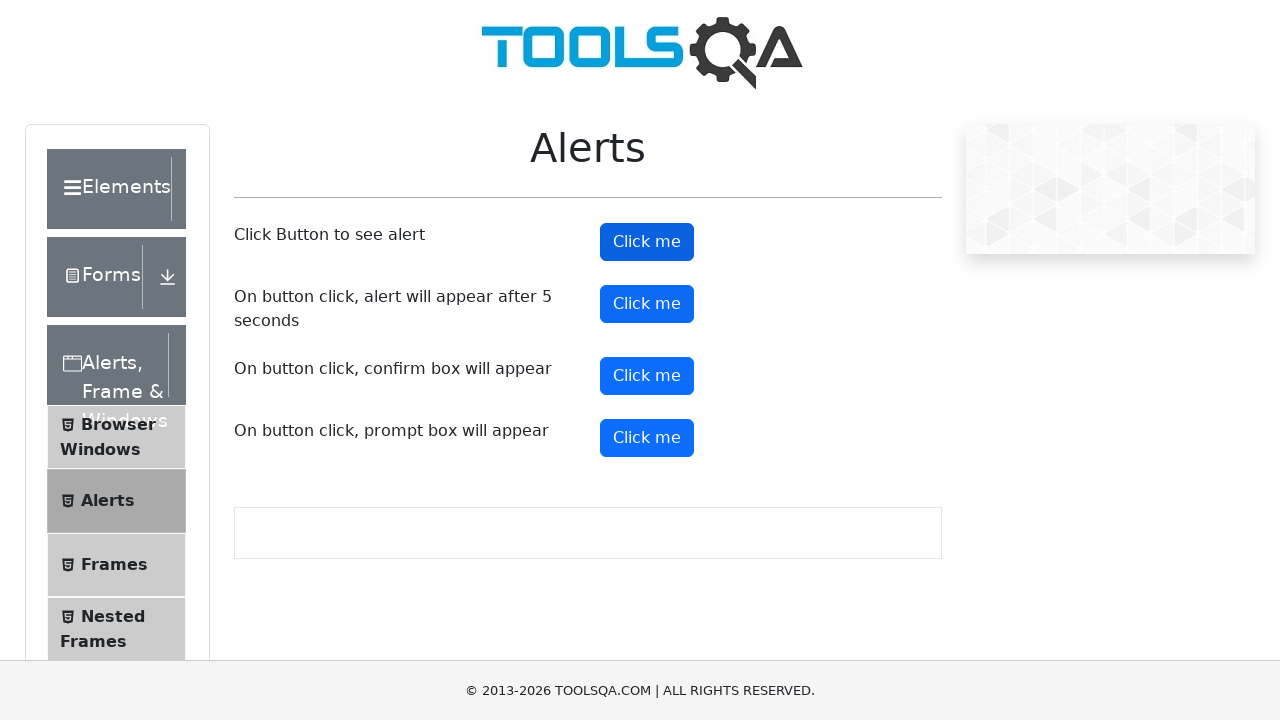

Waited for the timed alert to appear and be handled
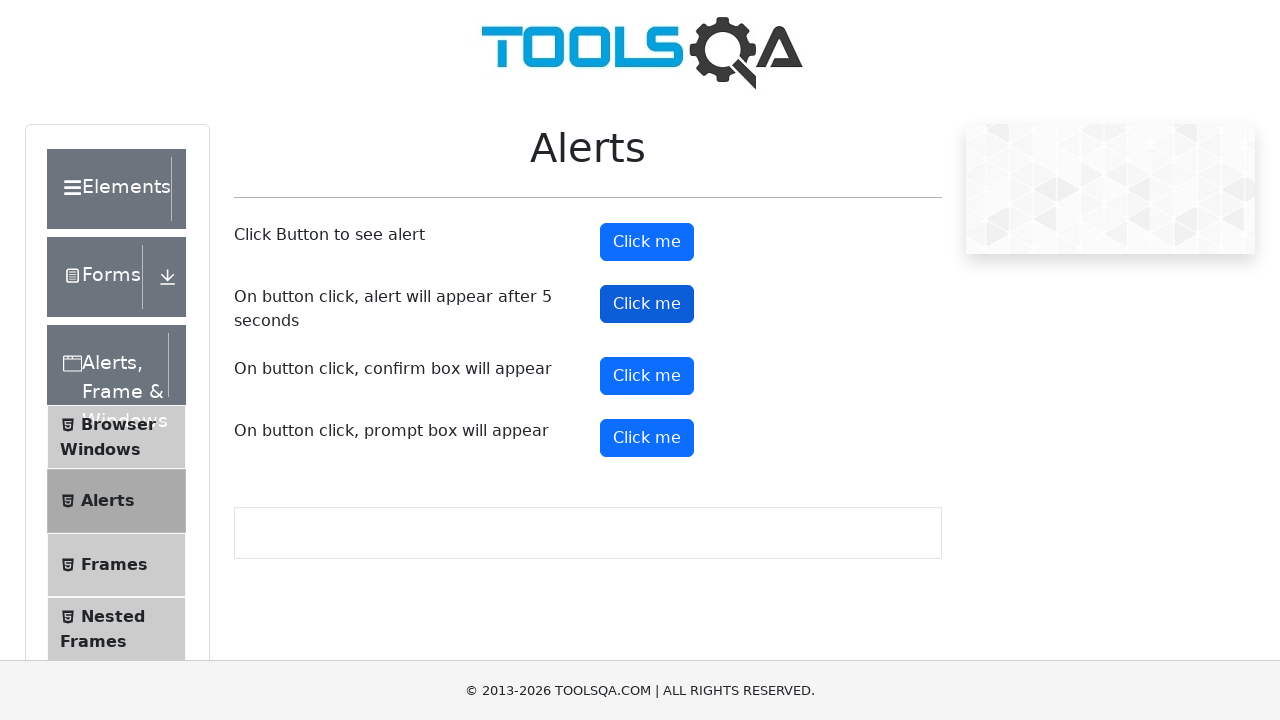

Set up dialog handler to dismiss the confirm alert
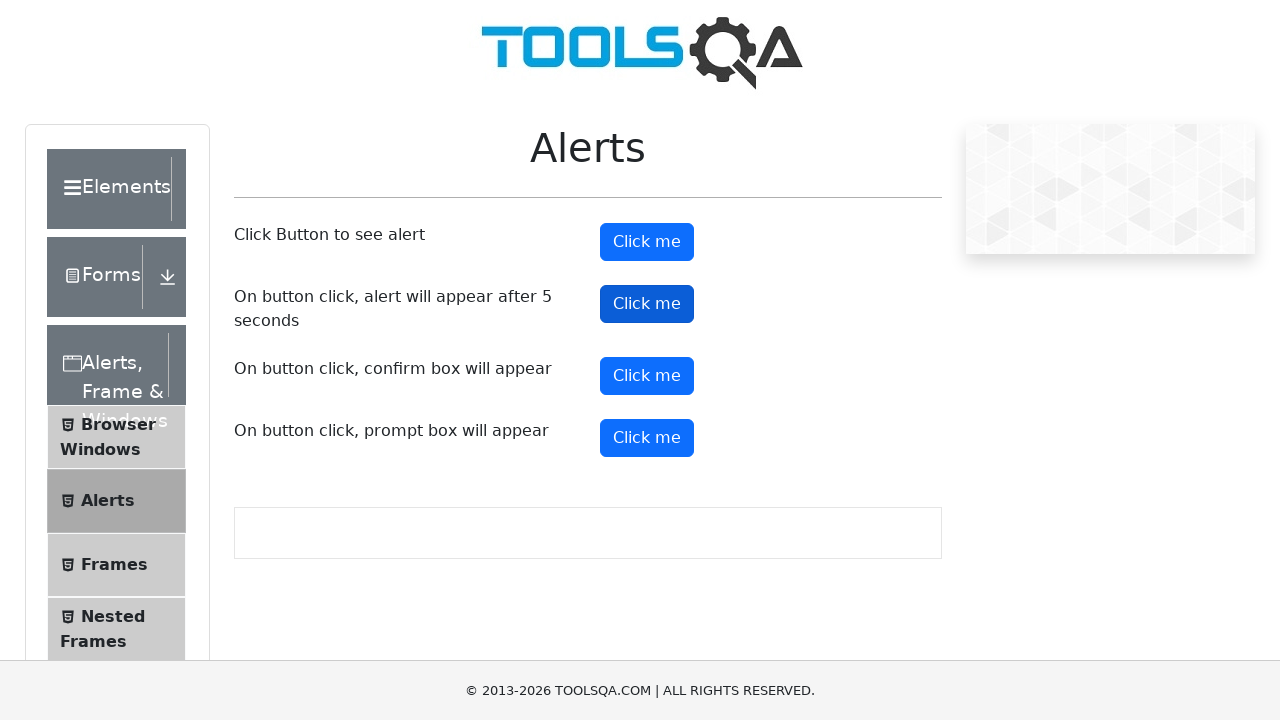

Clicked the confirm button at (647, 376) on #confirmButton
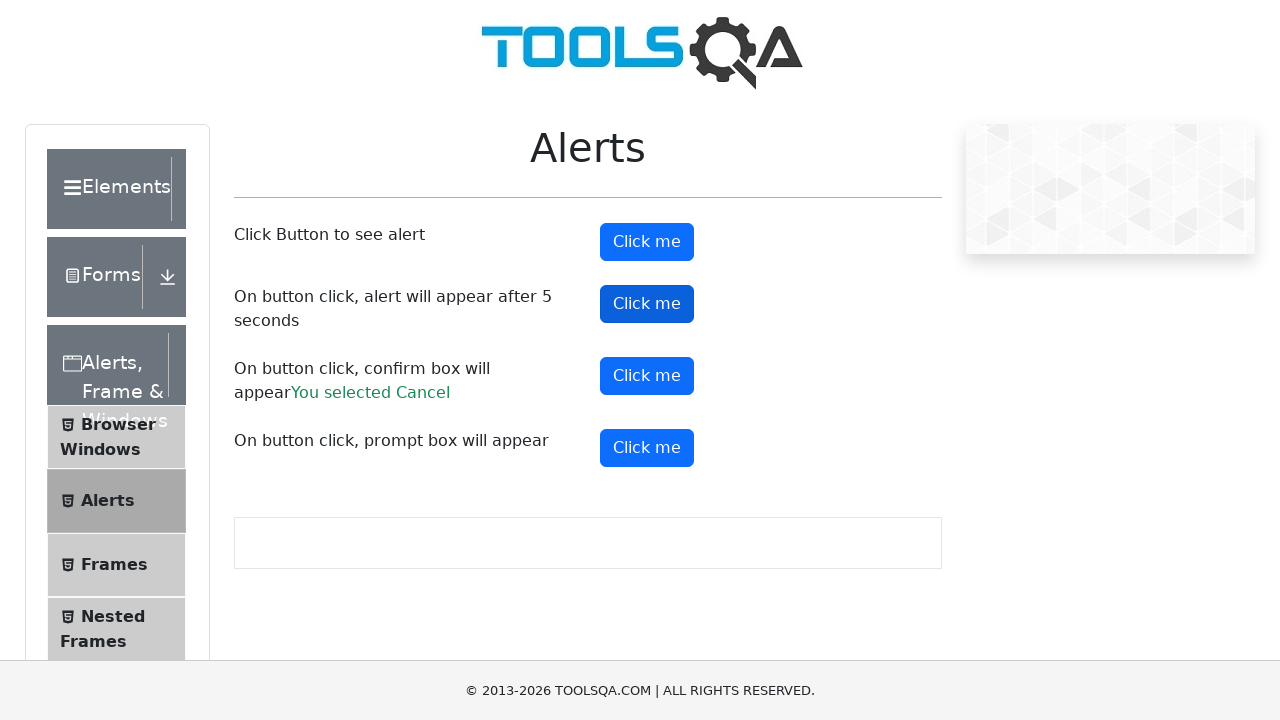

Waited for confirmation dialog to be handled
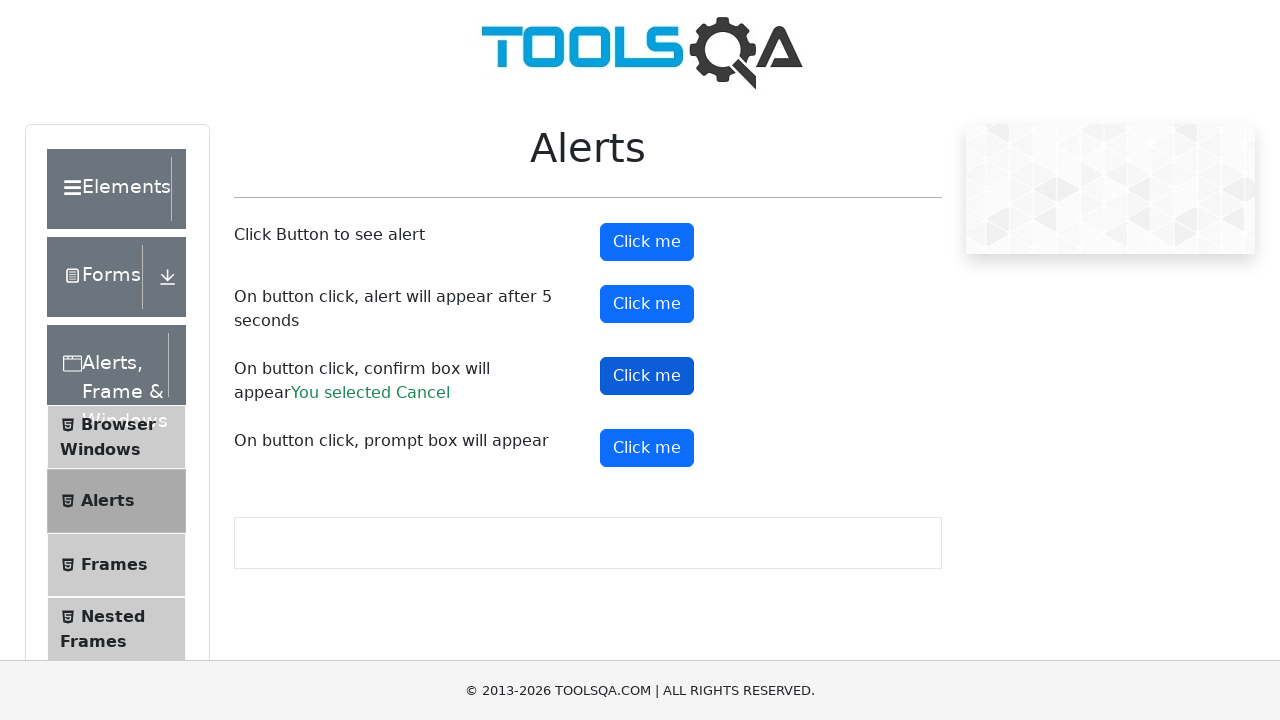

Set up dialog handler to enter 'Hello World' in prompt and accept
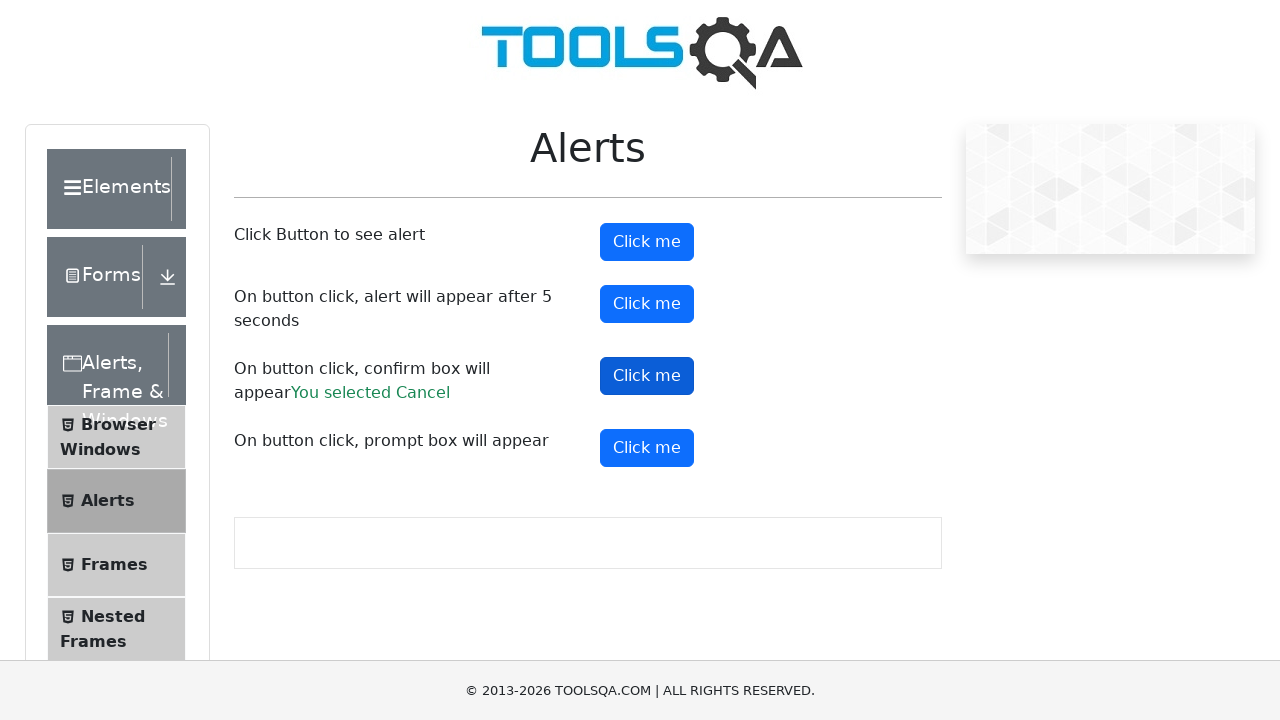

Clicked the prompt button at (647, 448) on #promtButton
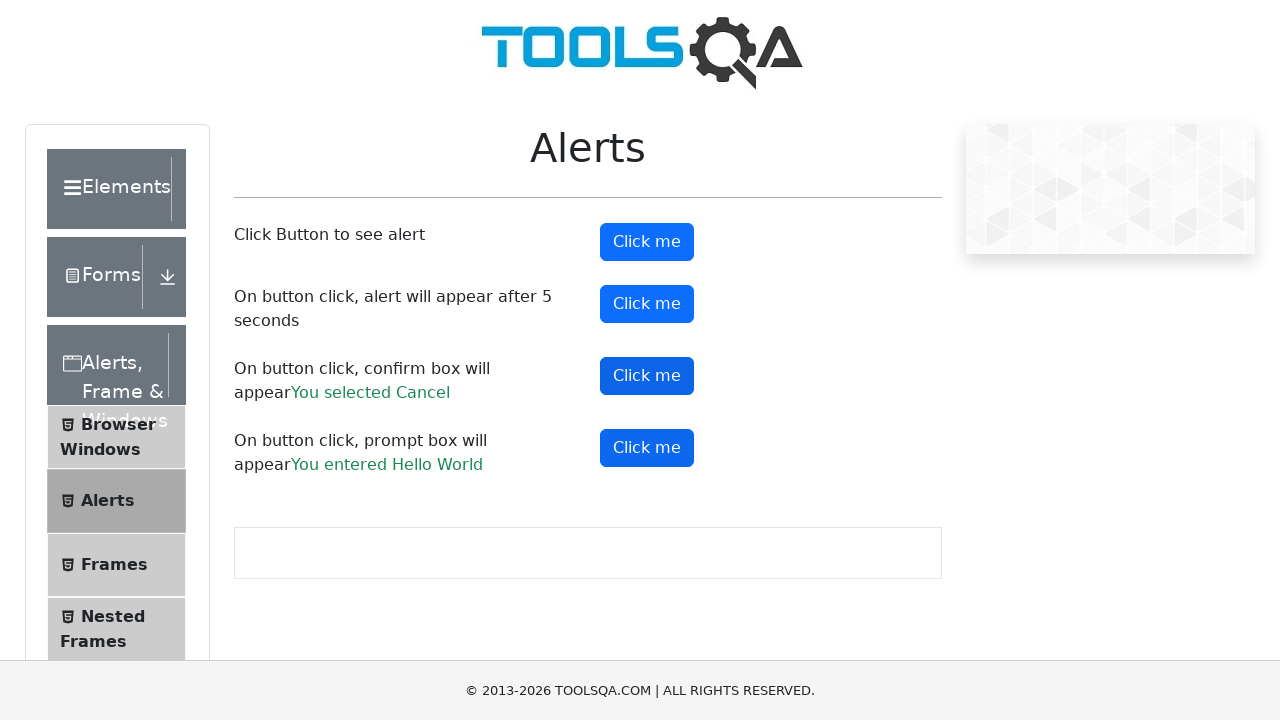

Waited for prompt dialog to be handled
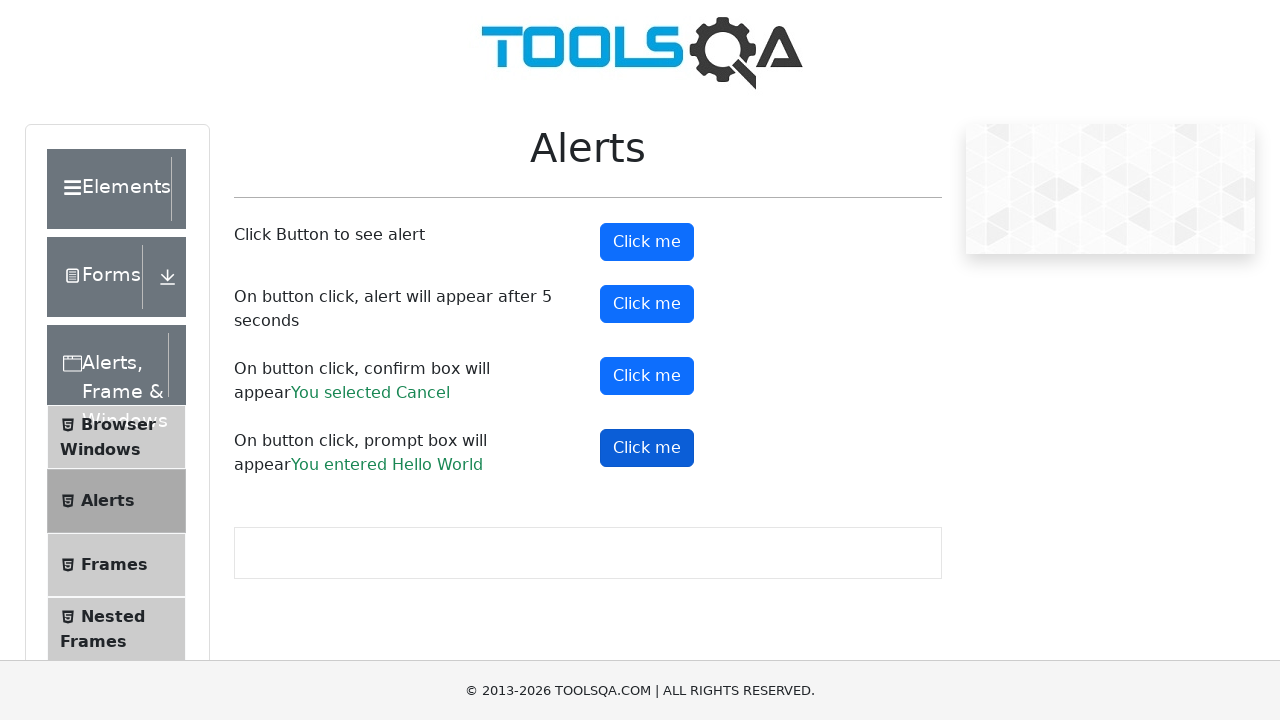

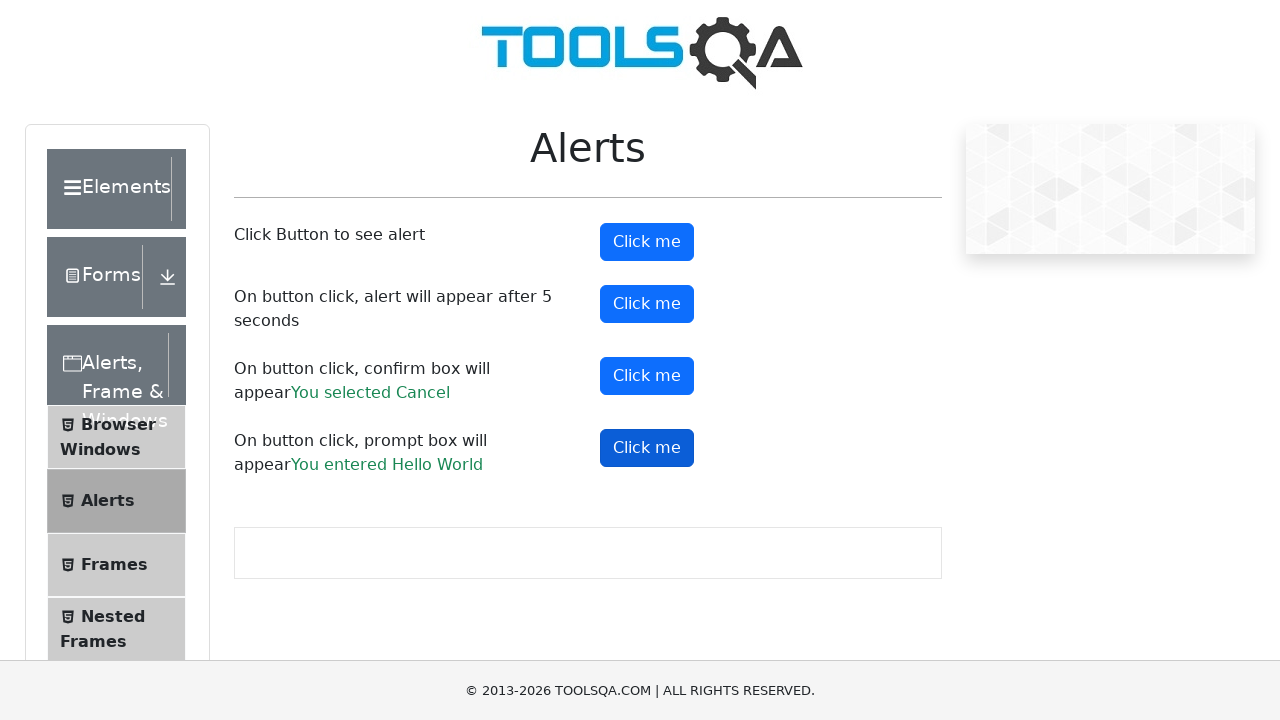